Tests a registration form by filling in first name, last name, and email fields in the first block, submitting the form, and verifying the success message displays "Congratulations! You have successfully registered!"

Starting URL: http://suninjuly.github.io/registration1.html

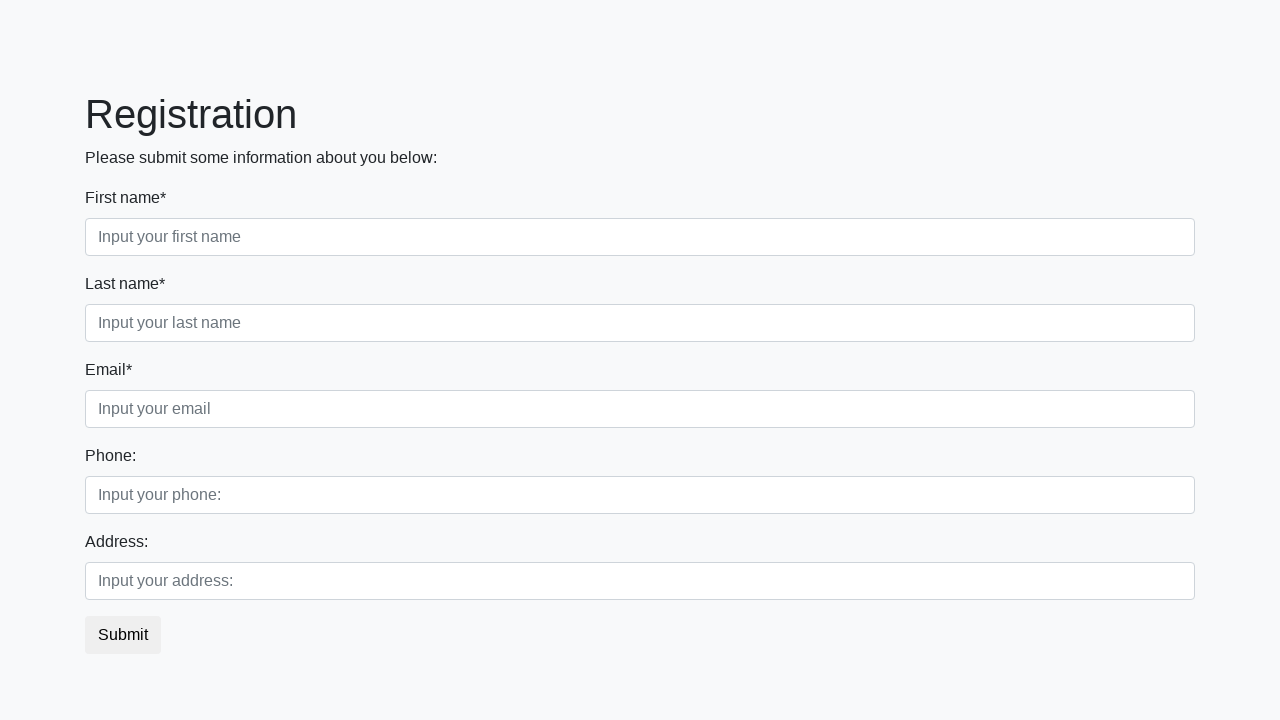

Filled first name field with 'Ivan' on .first_block .form-control.first
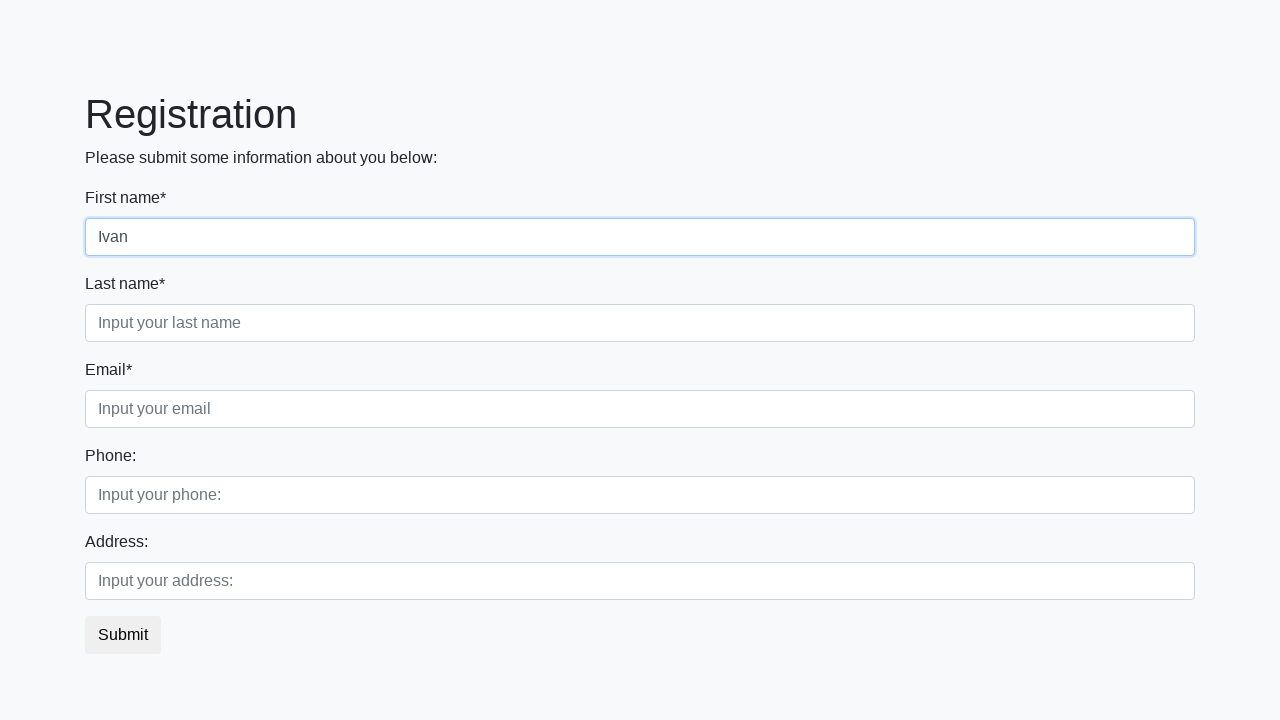

Filled last name field with 'Petrov' on .first_block .form-control.second
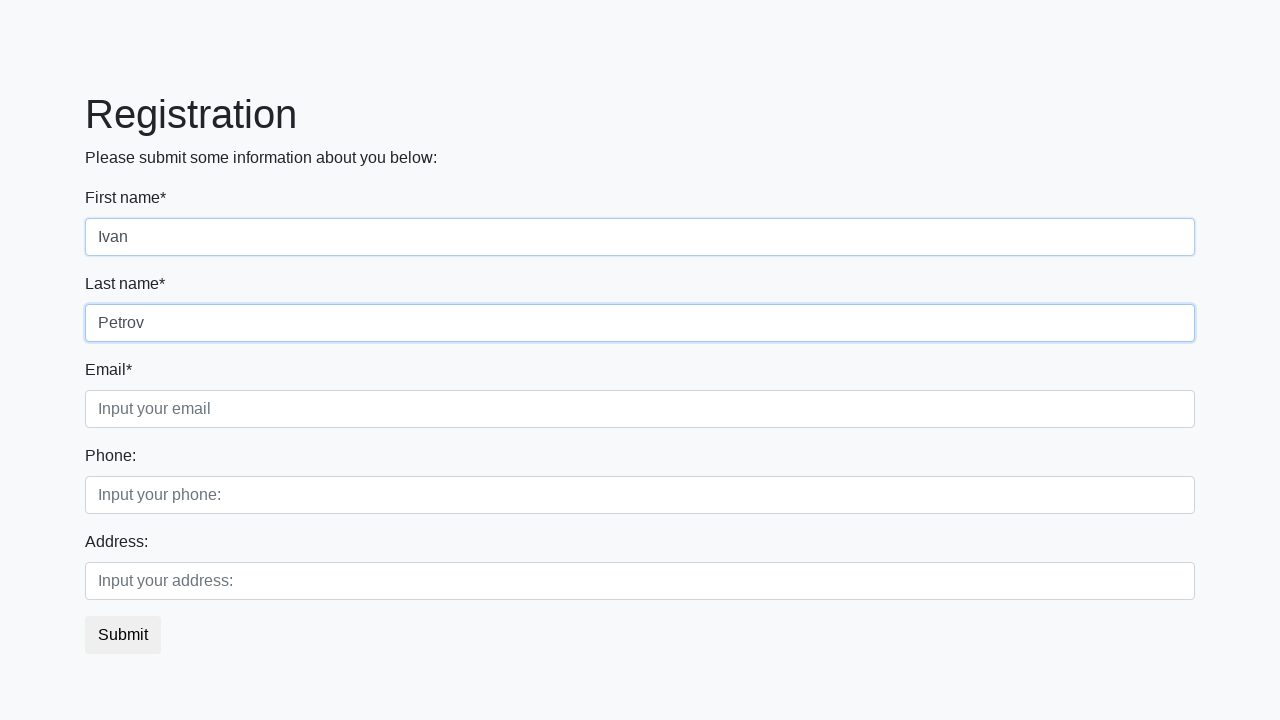

Filled email field with 'ivanpetrov@gmail.com' on .first_block .form-control.third
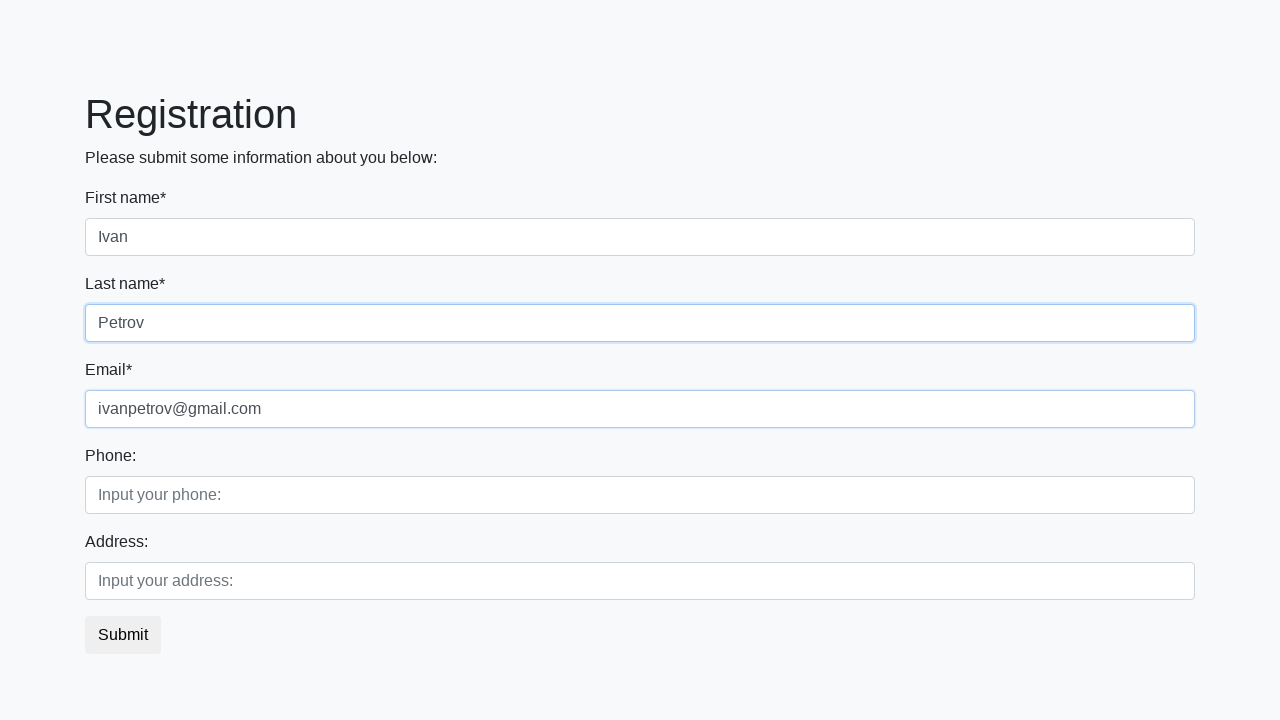

Clicked submit button to register at (123, 635) on button.btn
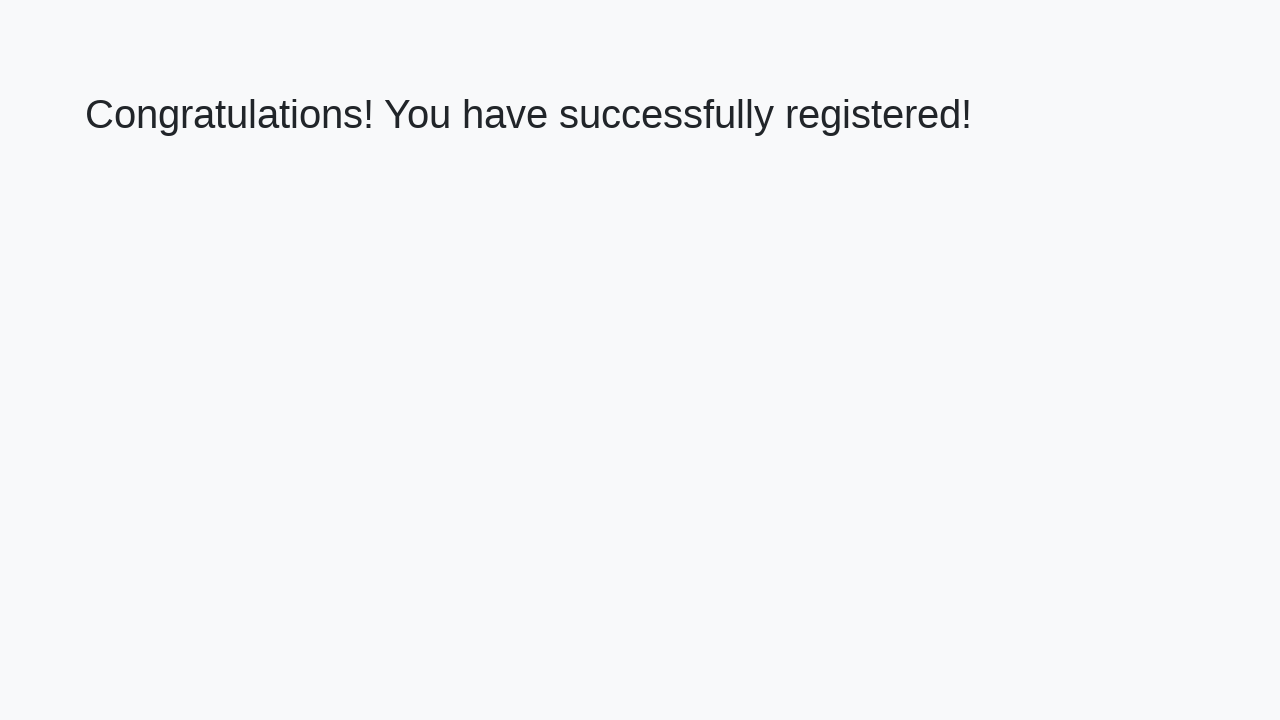

Success message header loaded
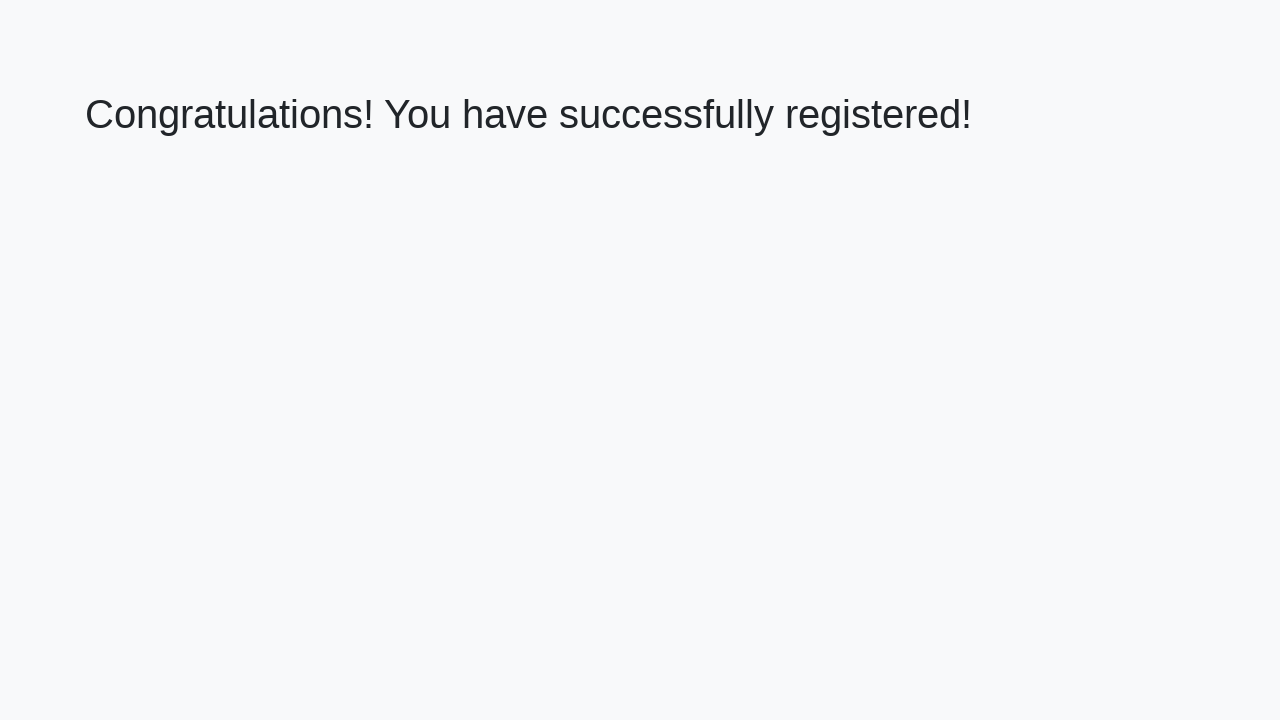

Retrieved success message text
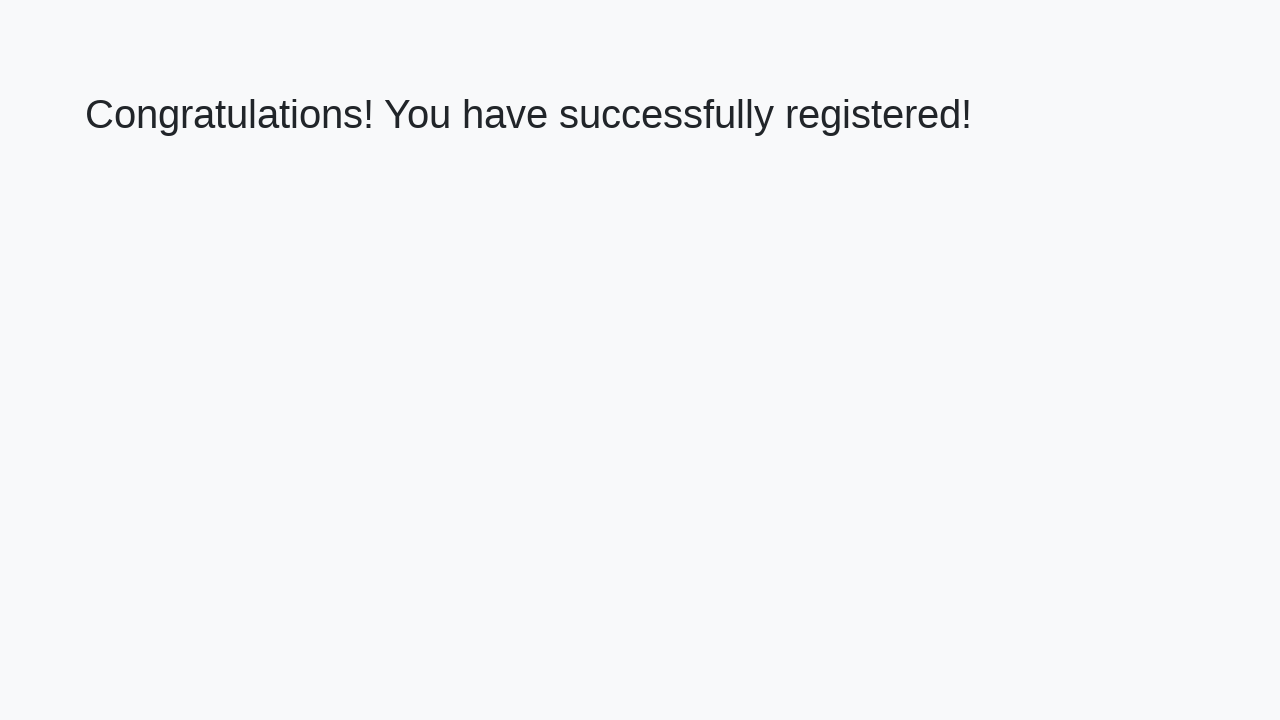

Verified success message: 'Congratulations! You have successfully registered!'
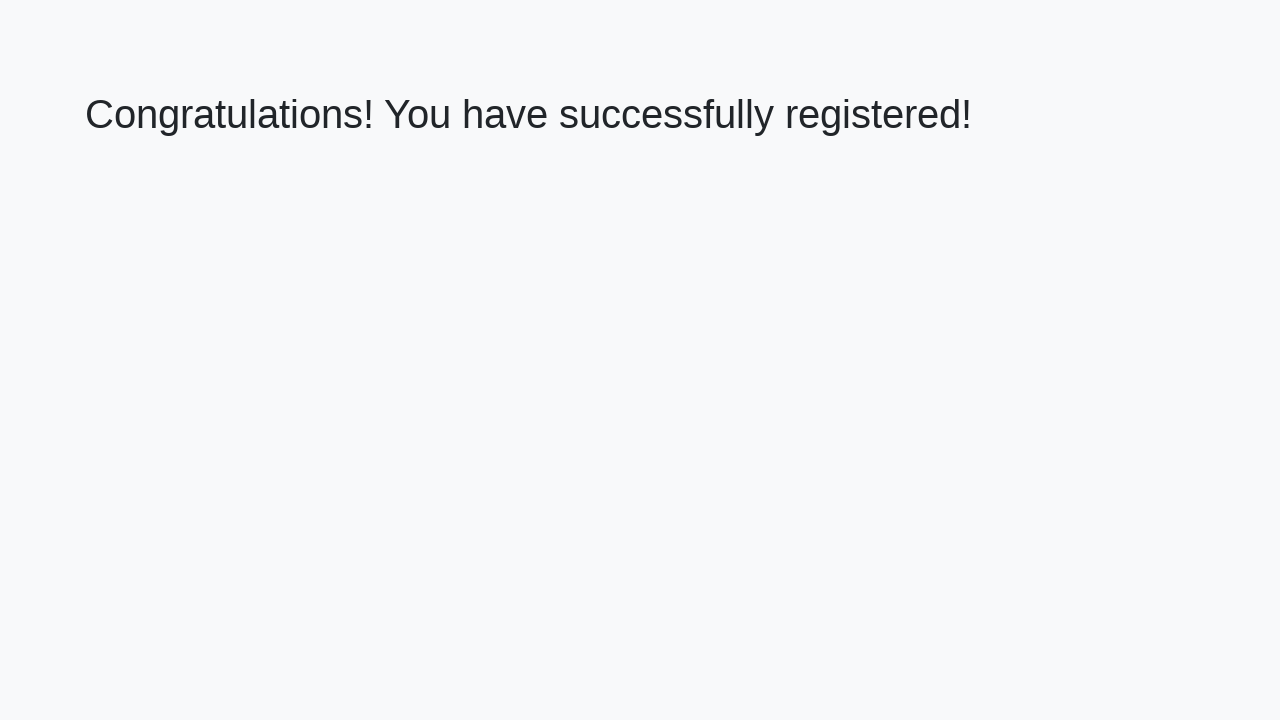

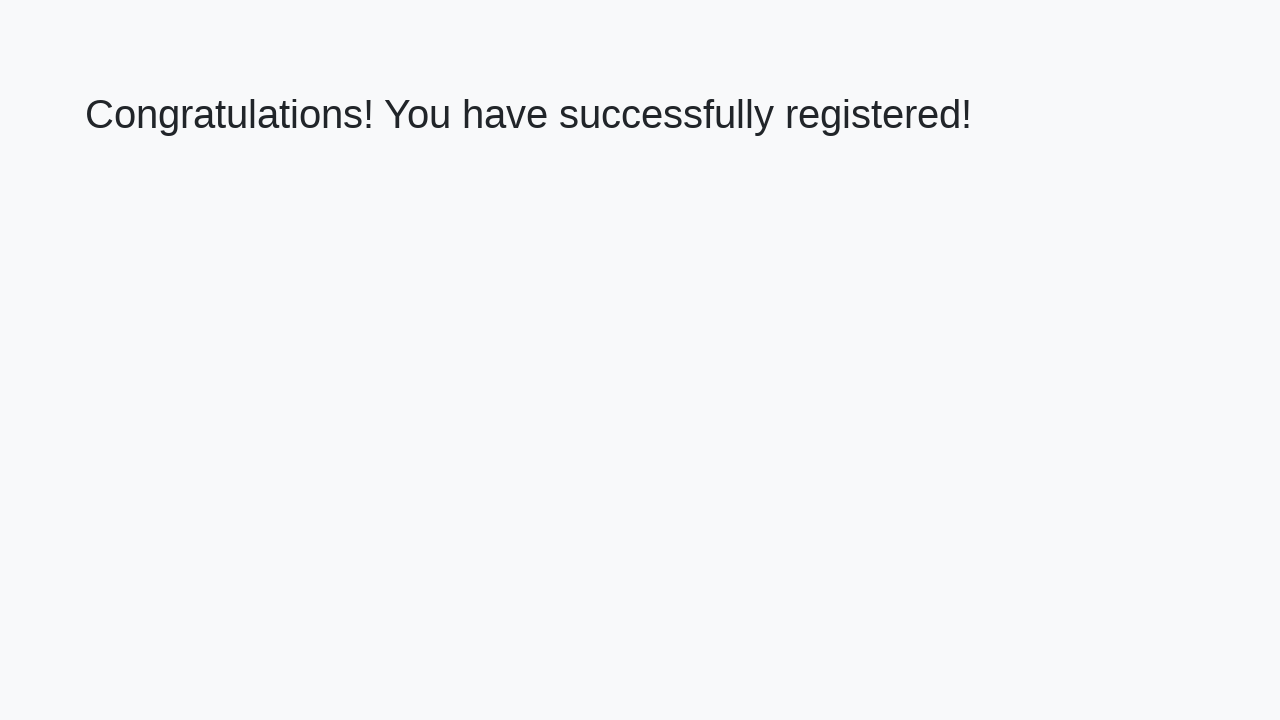